Navigates to RedBus website and validates that the URL matches the expected value by comparing the current URL

Starting URL: https://www.redbus.in/

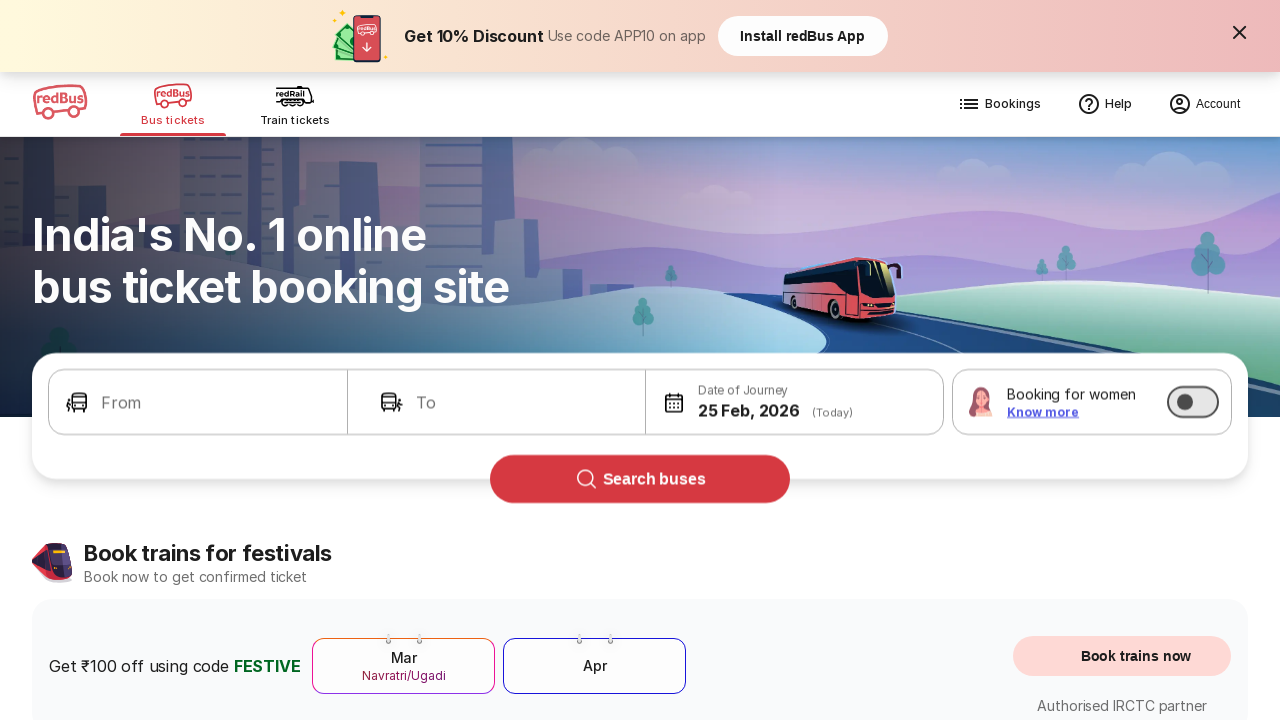

Retrieved current URL from page
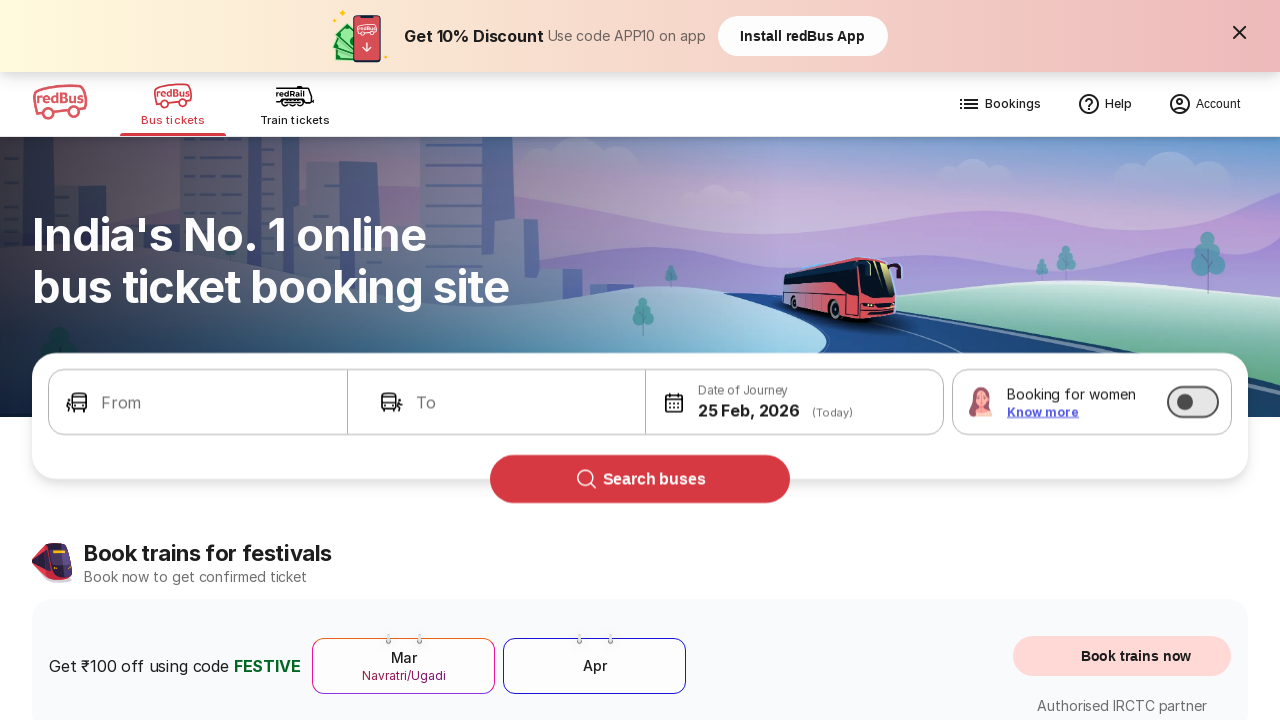

Retrieved page title
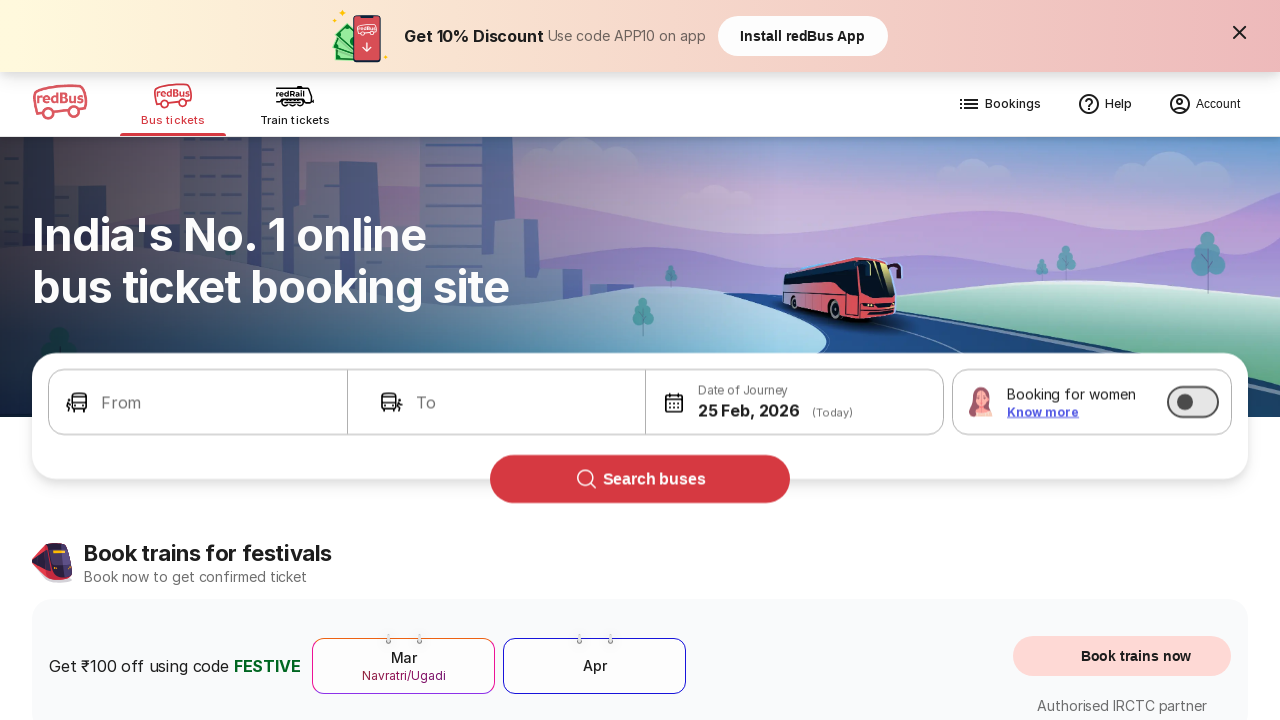

URL validation passed - current URL matches expected URL https://www.redbus.in/
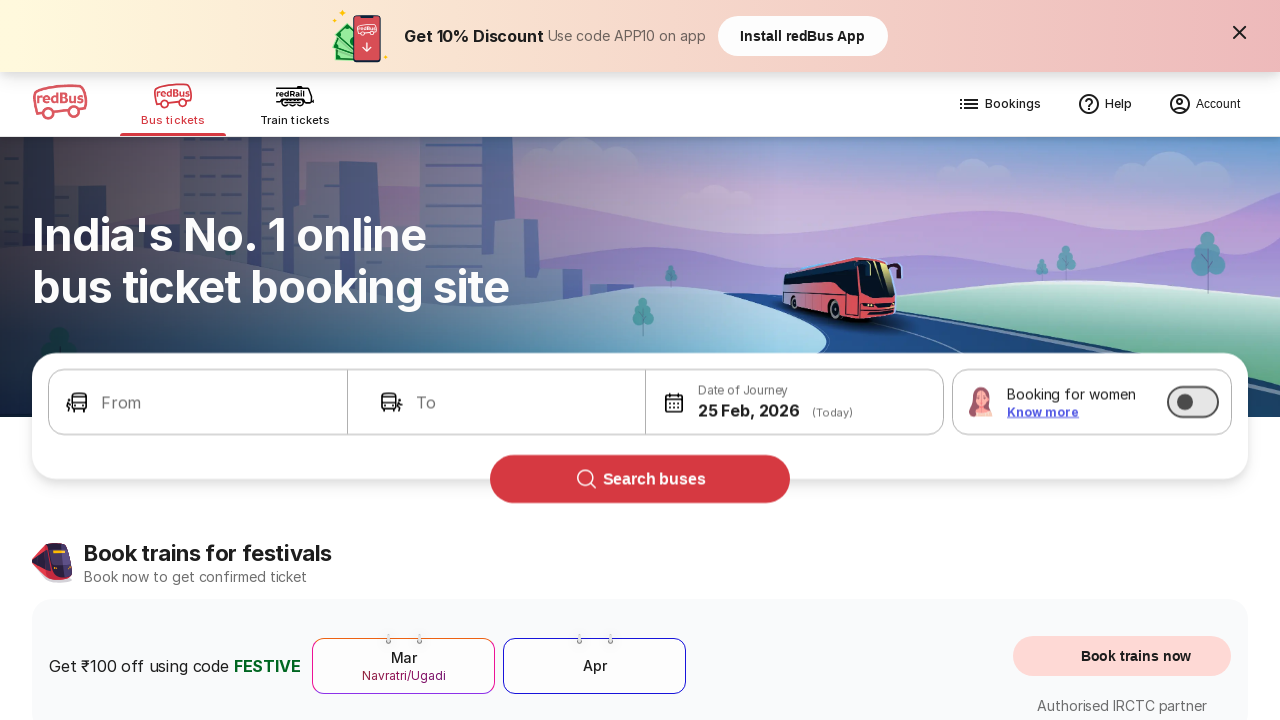

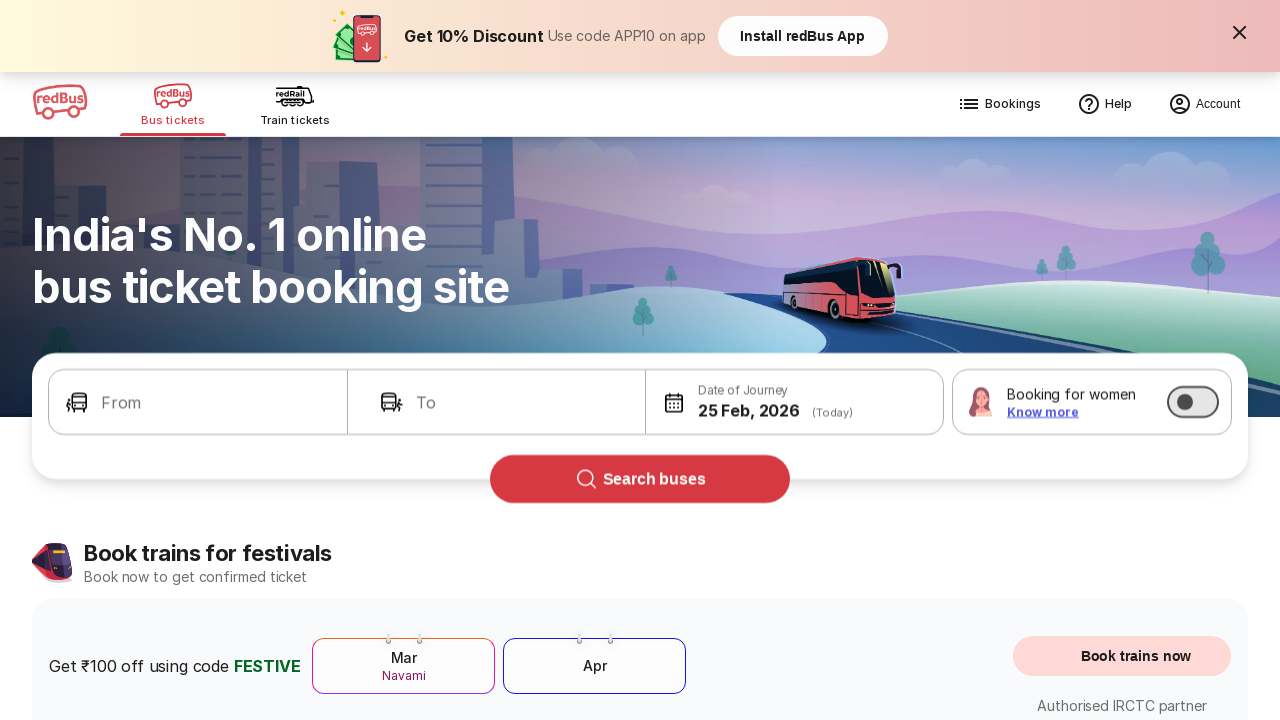